Tests window handle management by clicking buttons that open new windows and tabs, then switching between them to verify navigation works correctly.

Starting URL: https://rahulshettyacademy.com/AutomationPractice/

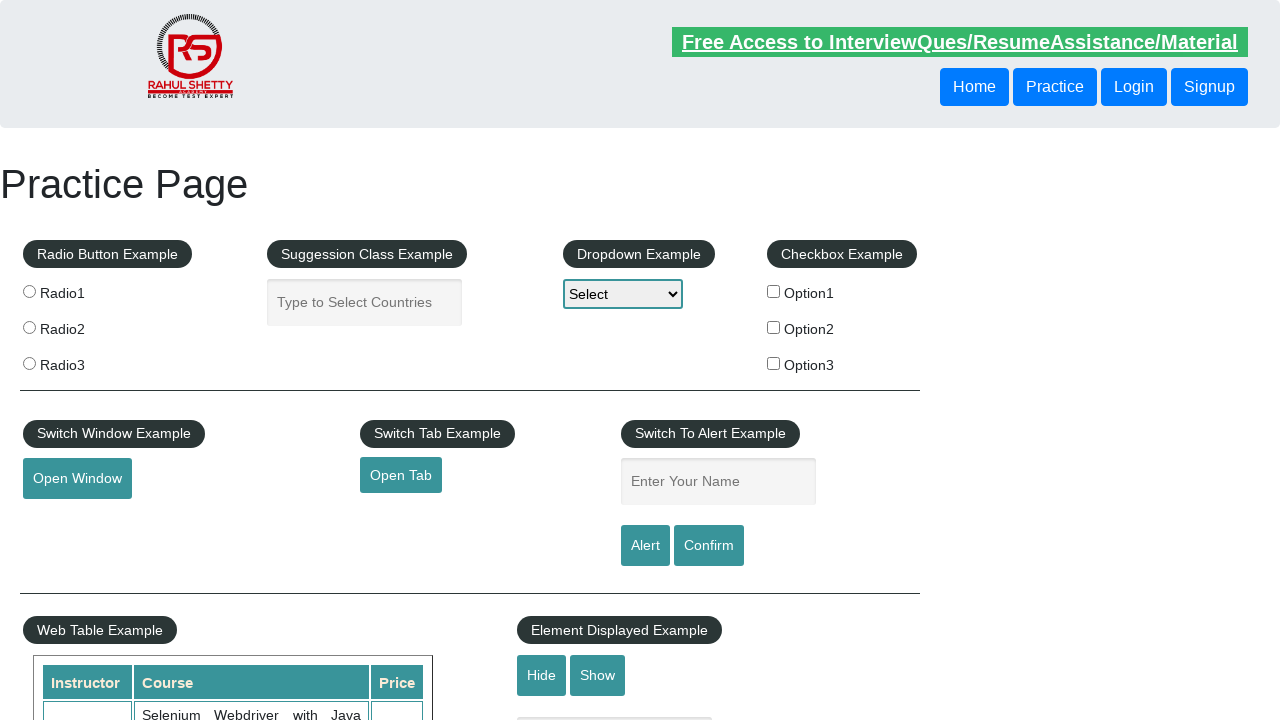

Clicked 'Open Window' button to open new window at (77, 479) on xpath=//*[text()='Open Window']
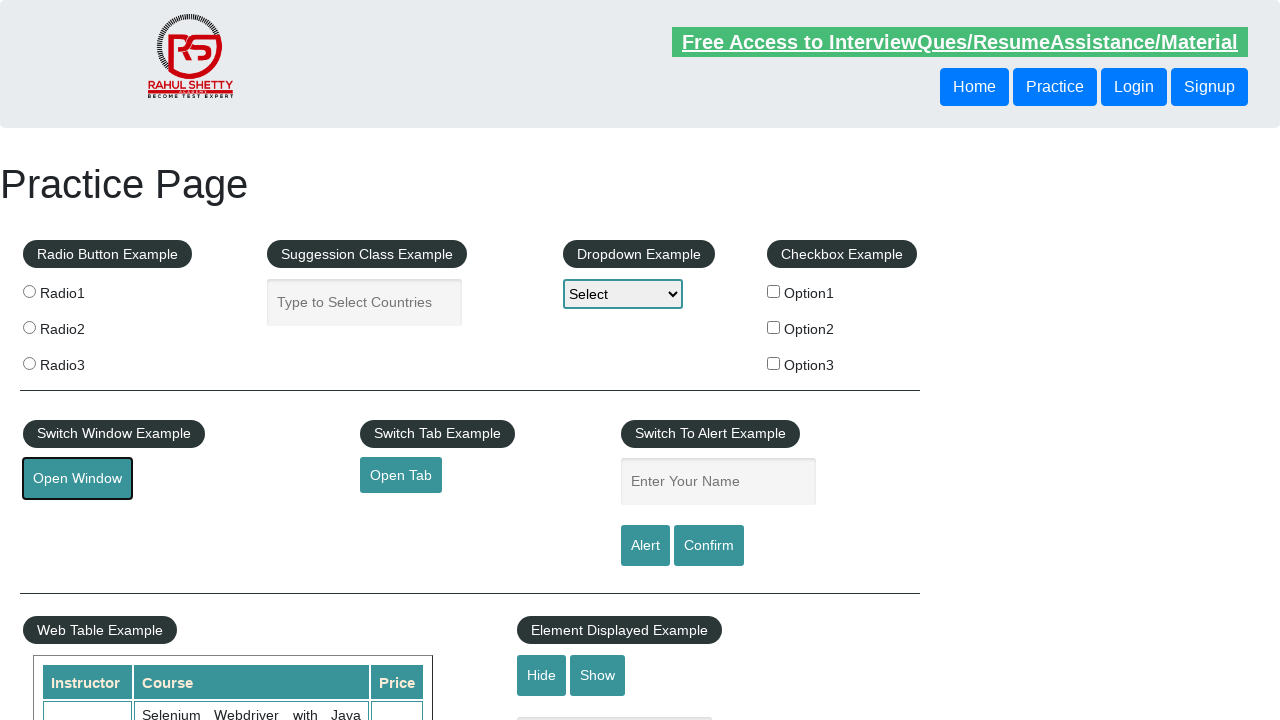

Clicked 'Open Tab' button to open new tab at (401, 475) on xpath=//*[text()='Open Tab']
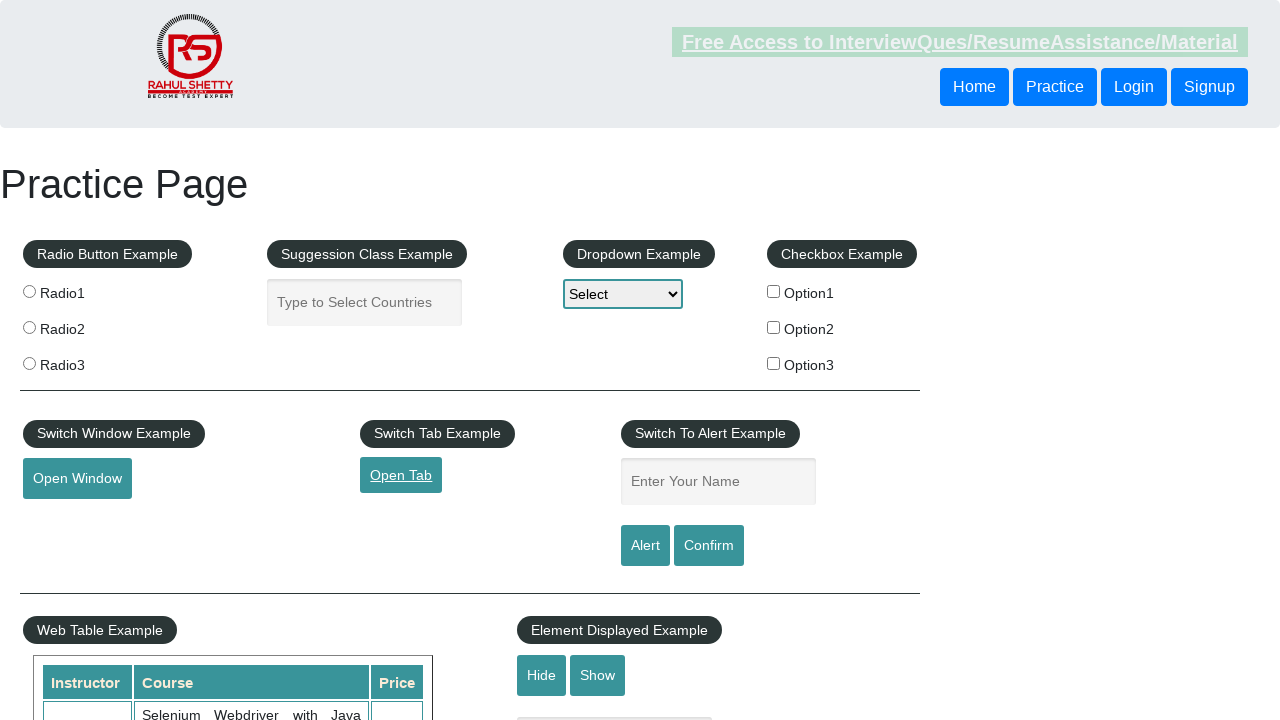

New window loaded completely
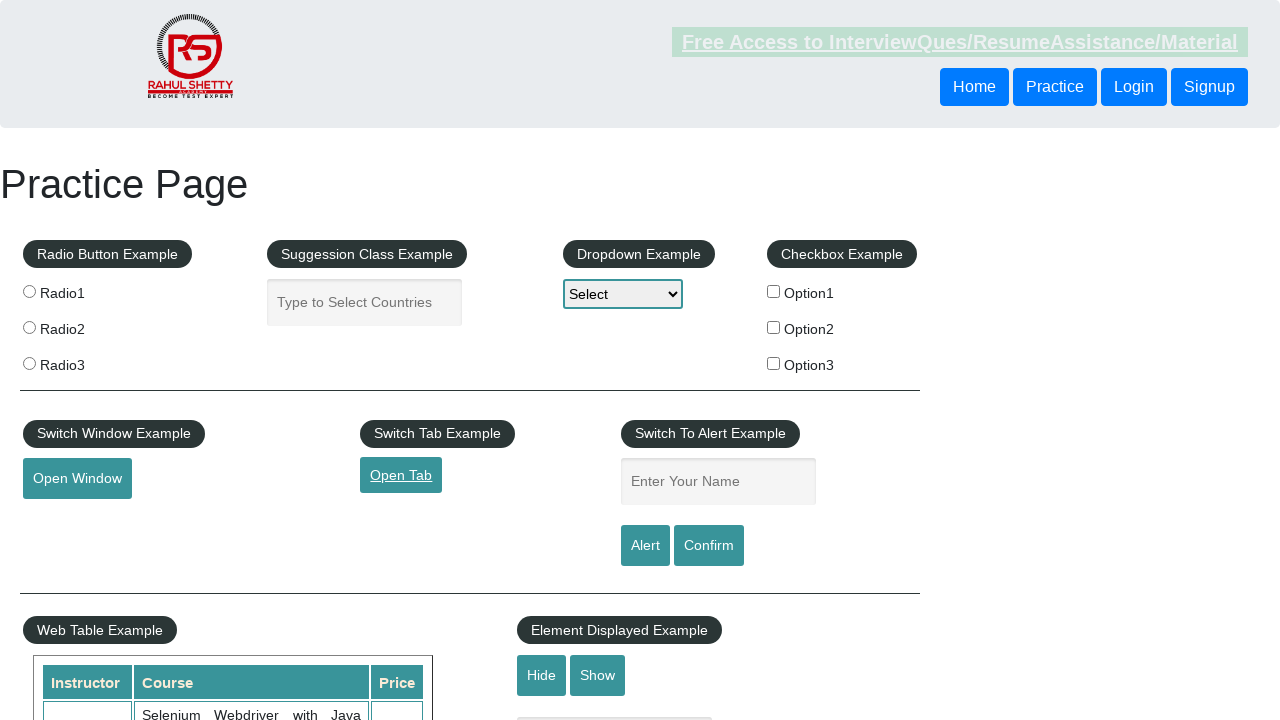

New tab loaded completely
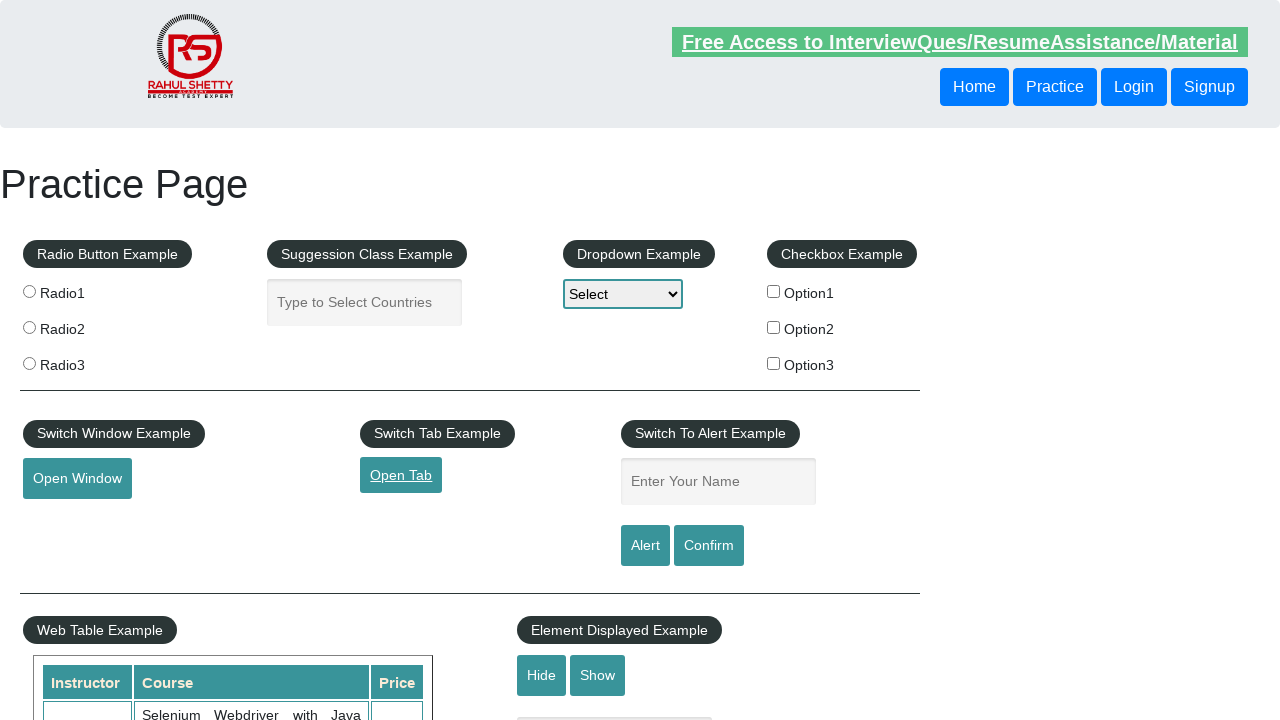

Retrieved all pages from context (total: 3 pages)
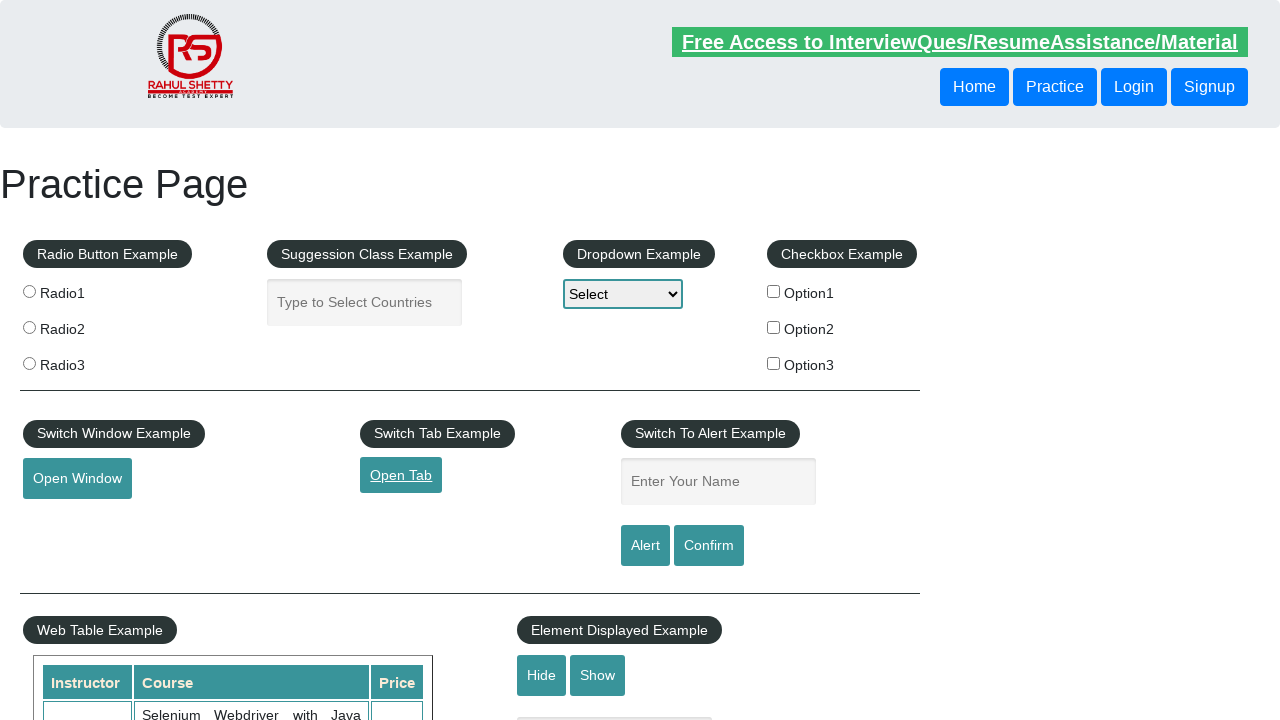

Switched to second page (new window) and brought to front
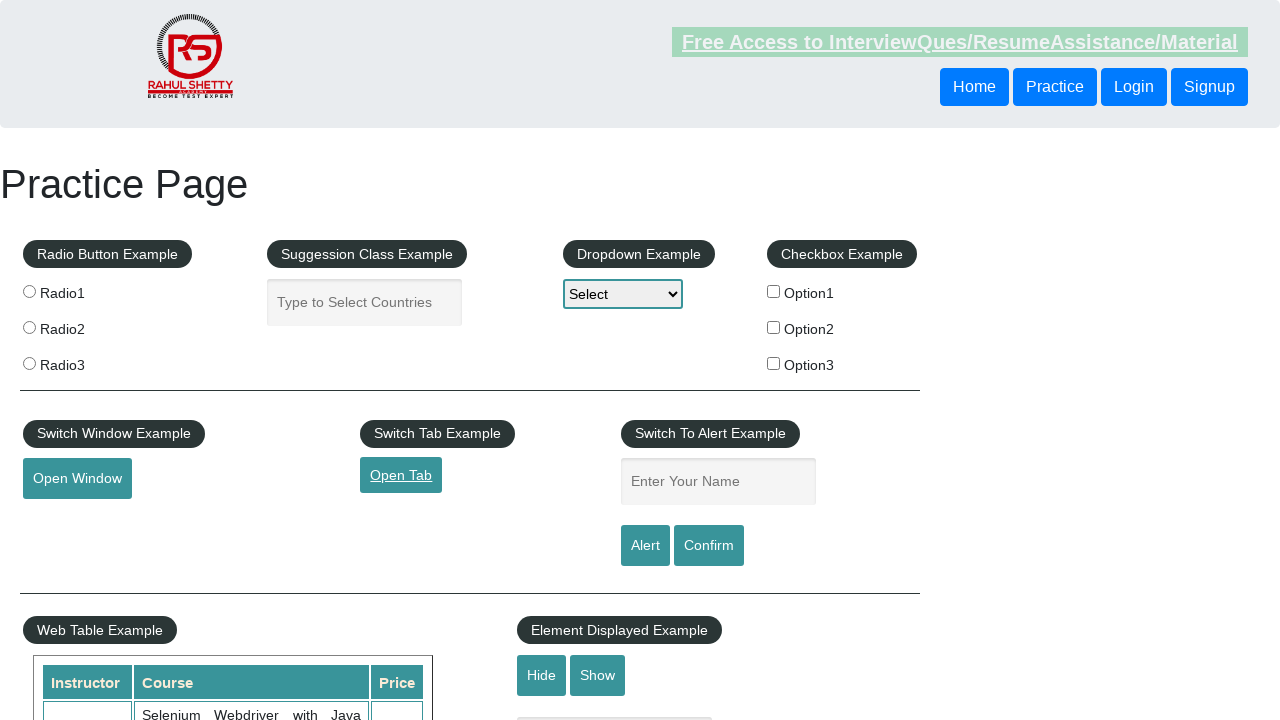

Switched back to original page and brought to front
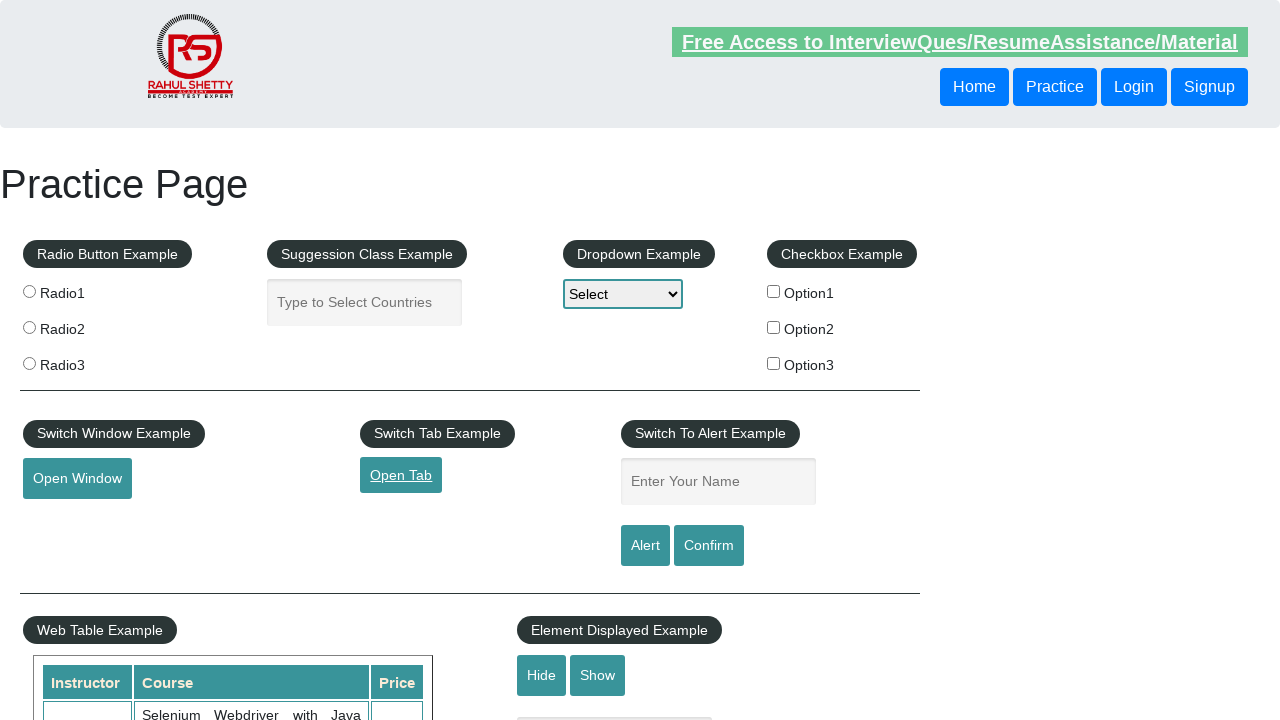

Switched to third page (new tab) and brought to front
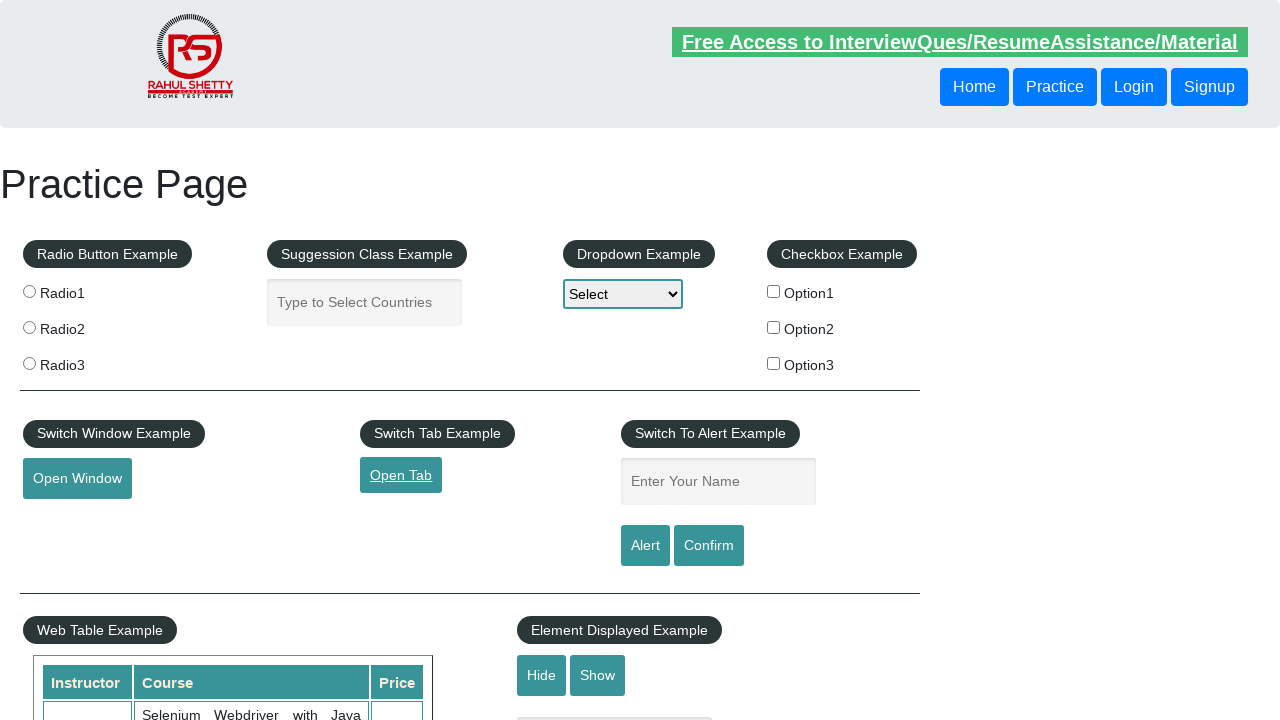

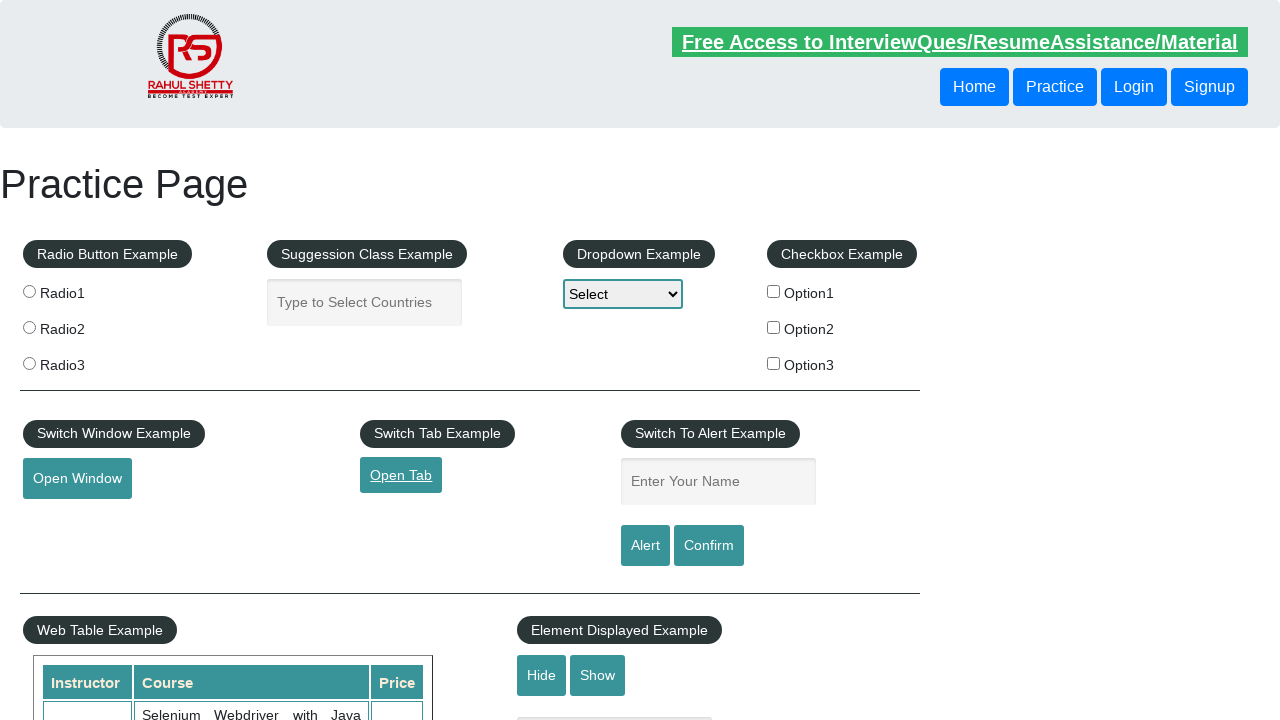